Tests checkbox selection functionality by scrolling to checkboxes and selecting the "Cheese" option from multiple checkboxes

Starting URL: https://echoecho.com/htmlforms09.htm

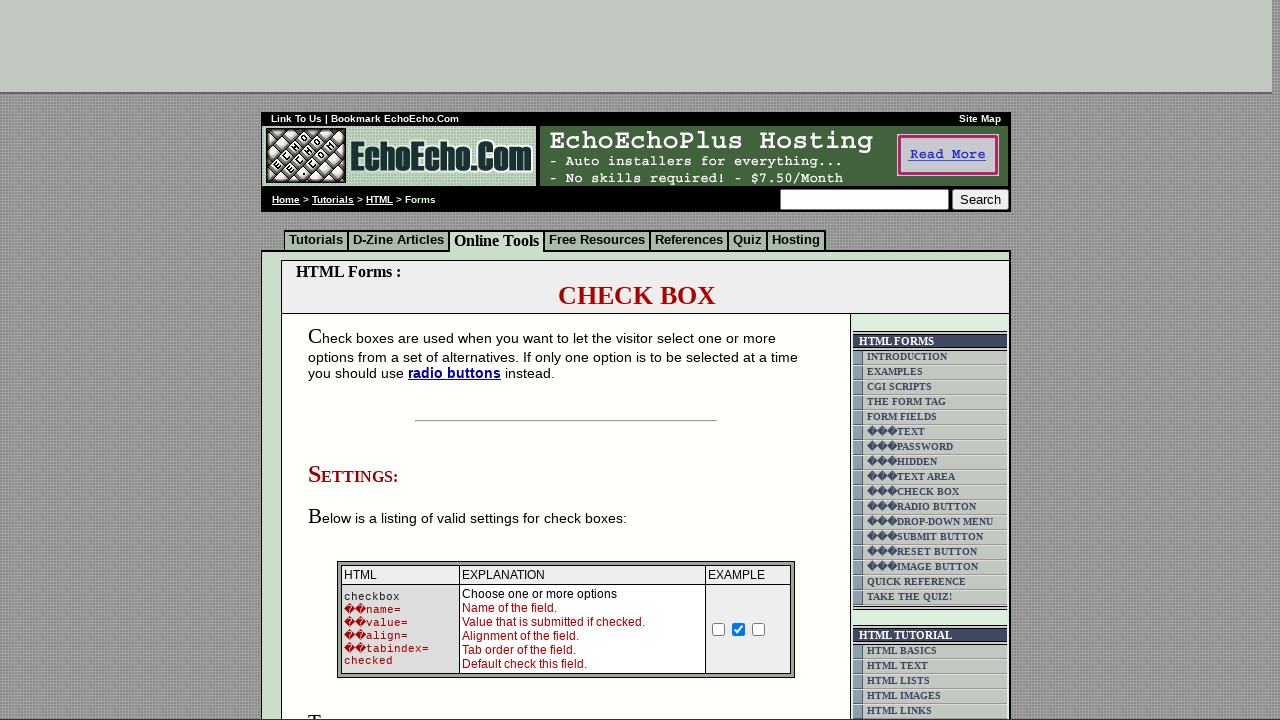

Scrolled down 1000px to make checkboxes visible
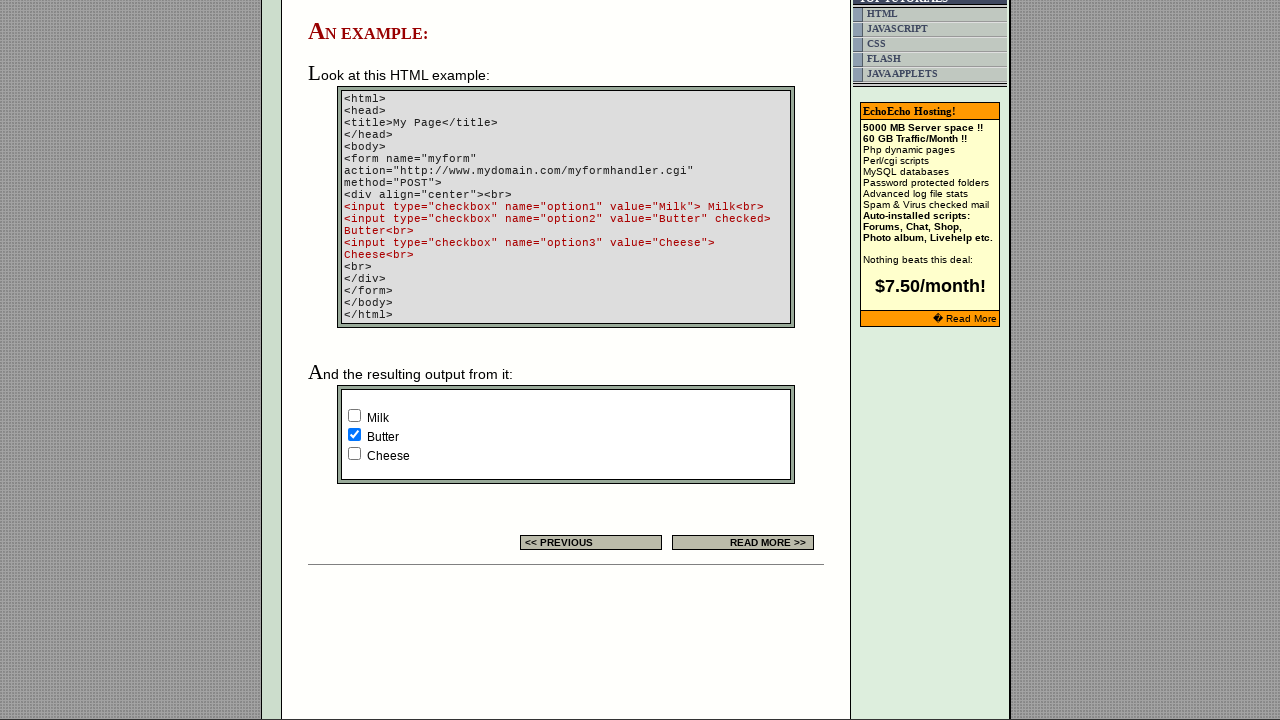

Located all checkboxes in the table
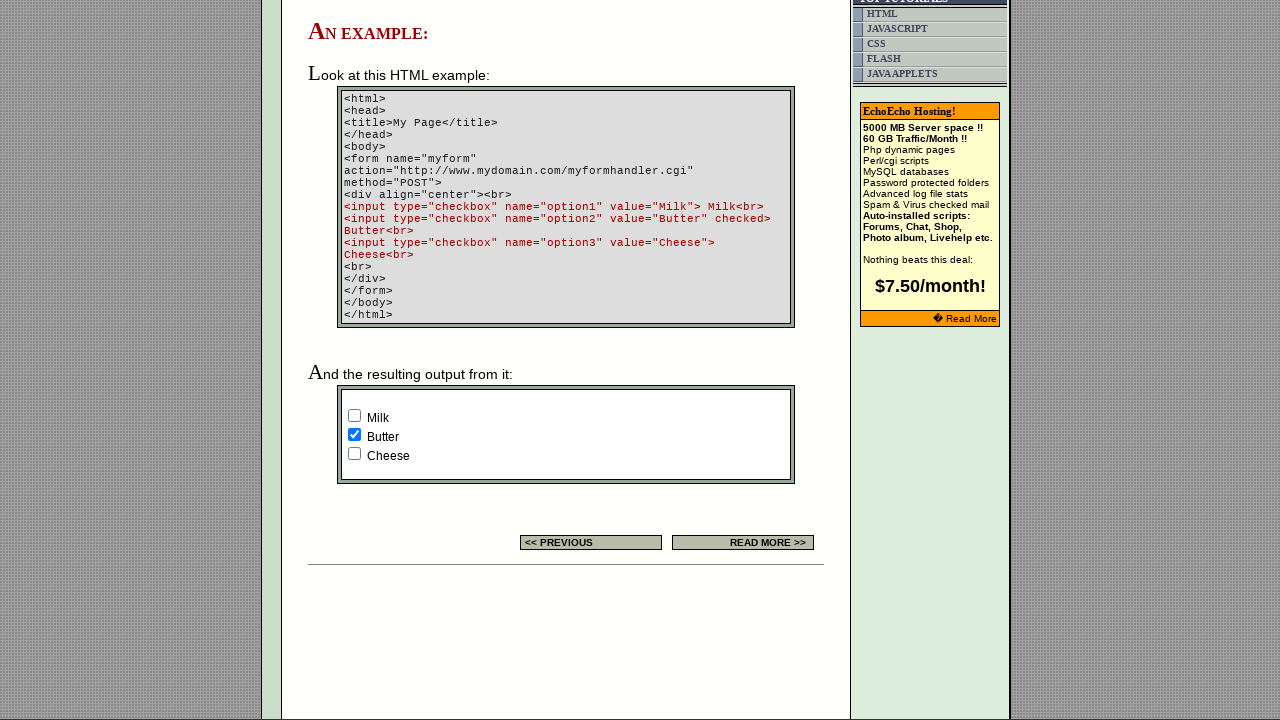

Clicked the 'Cheese' checkbox at (354, 454) on td.table5 input[type='checkbox'] >> nth=2
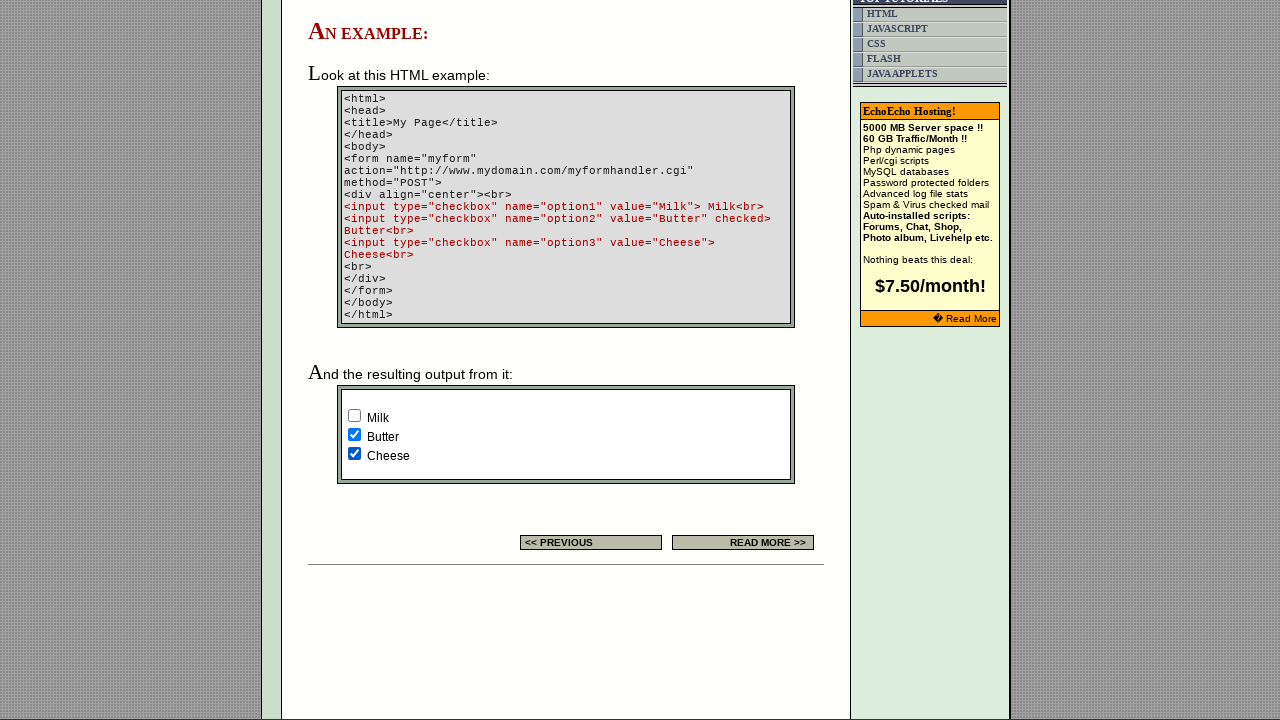

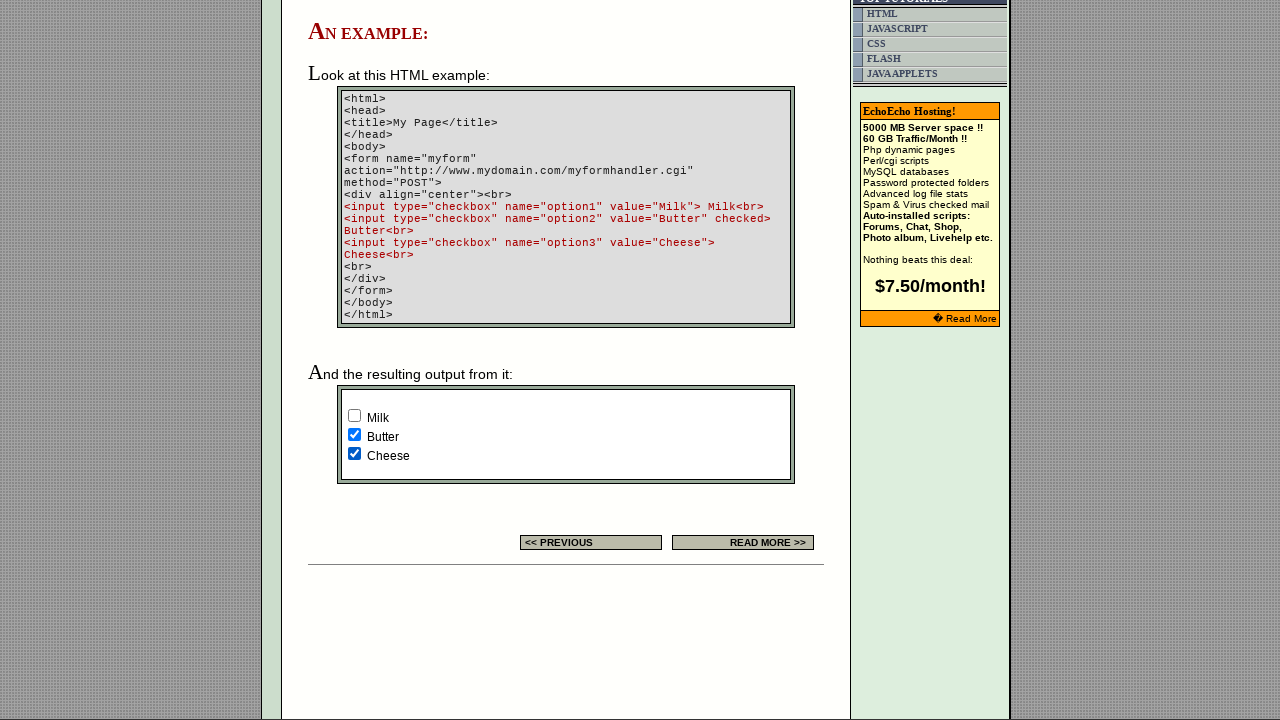